Tests editable/searchable dropdown by both clicking to select and typing to filter options

Starting URL: https://react.semantic-ui.com/maximize/dropdown-example-search-selection/

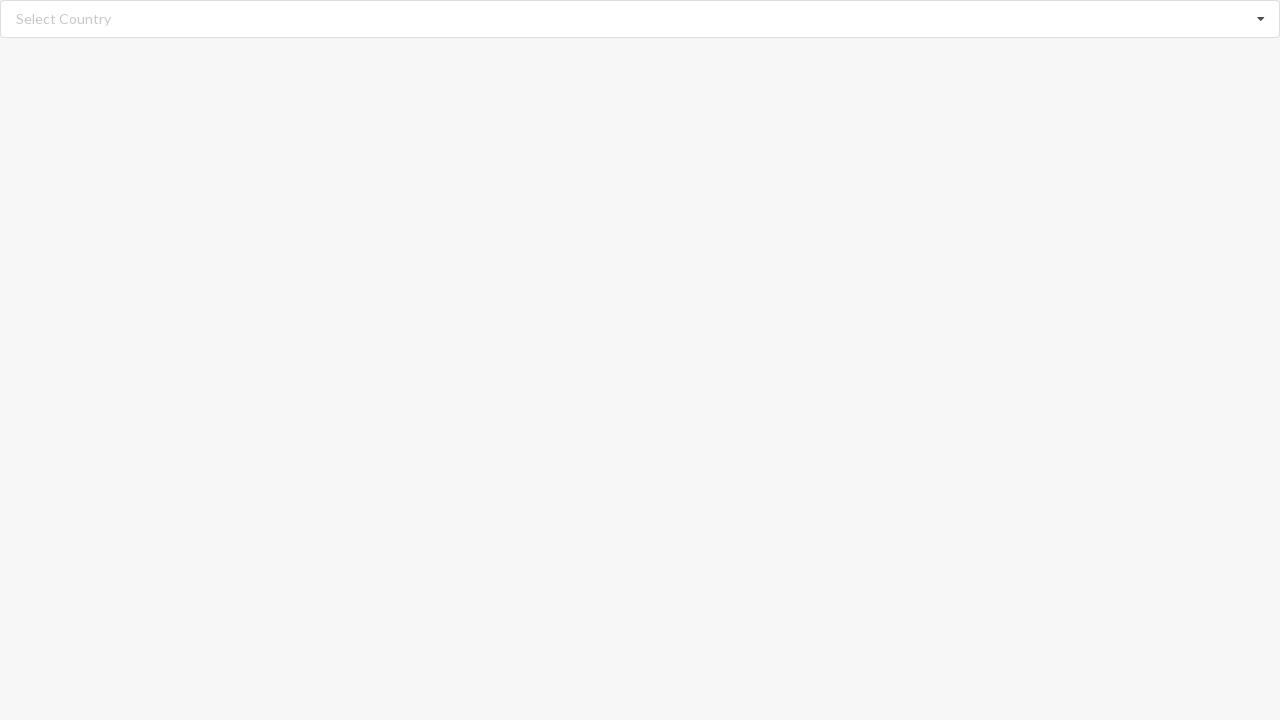

Clicked search input to open dropdown at (641, 19) on input.search
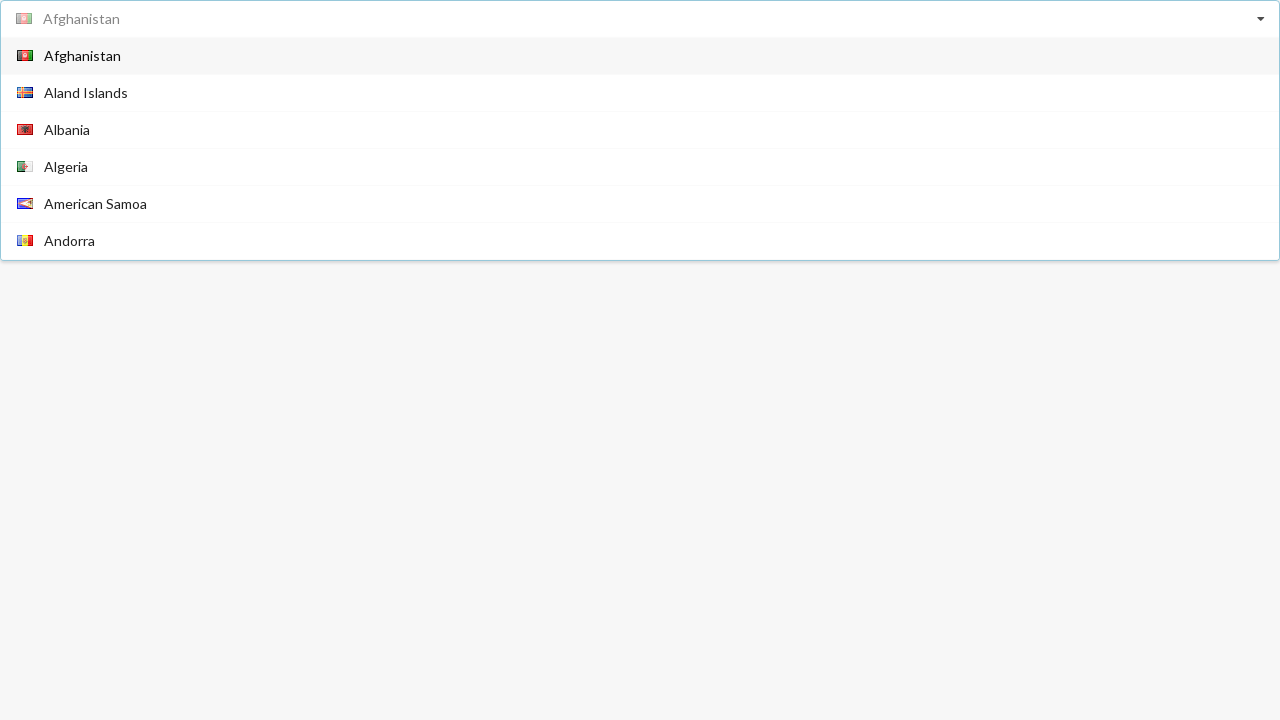

Dropdown items loaded
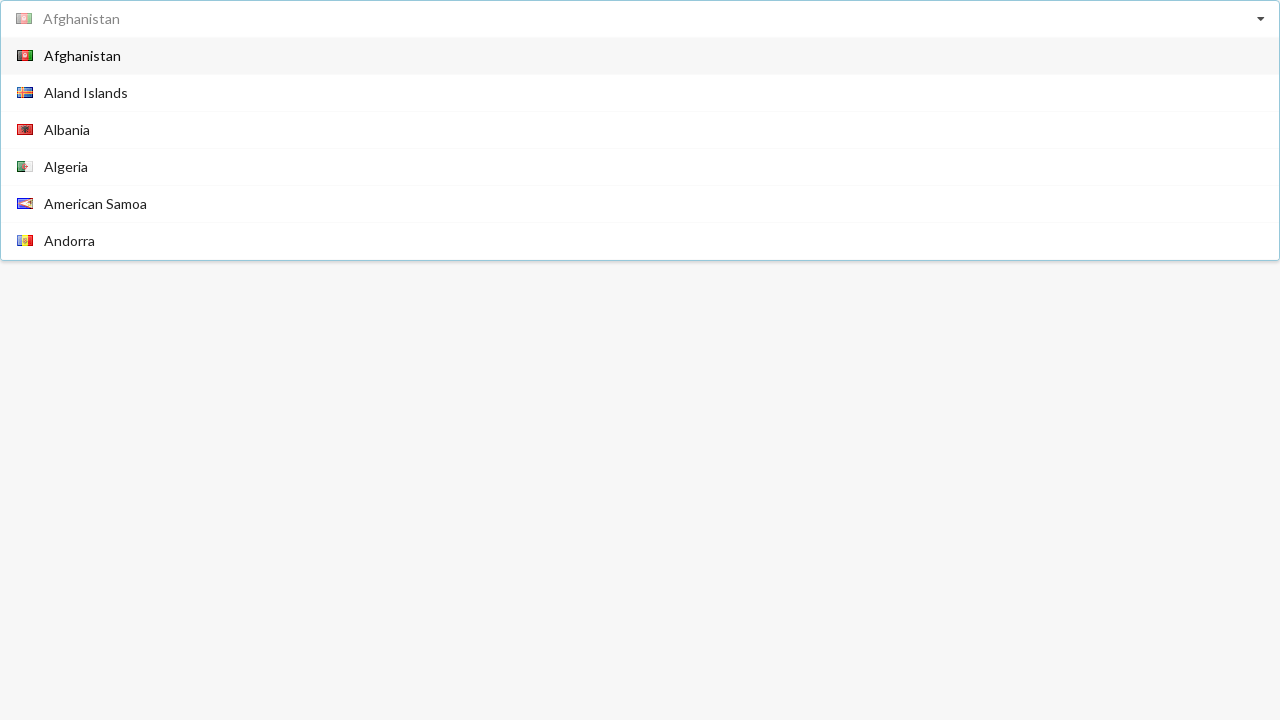

Selected 'Angola' by clicking from dropdown at (66, 148) on div.item span:has-text('Angola')
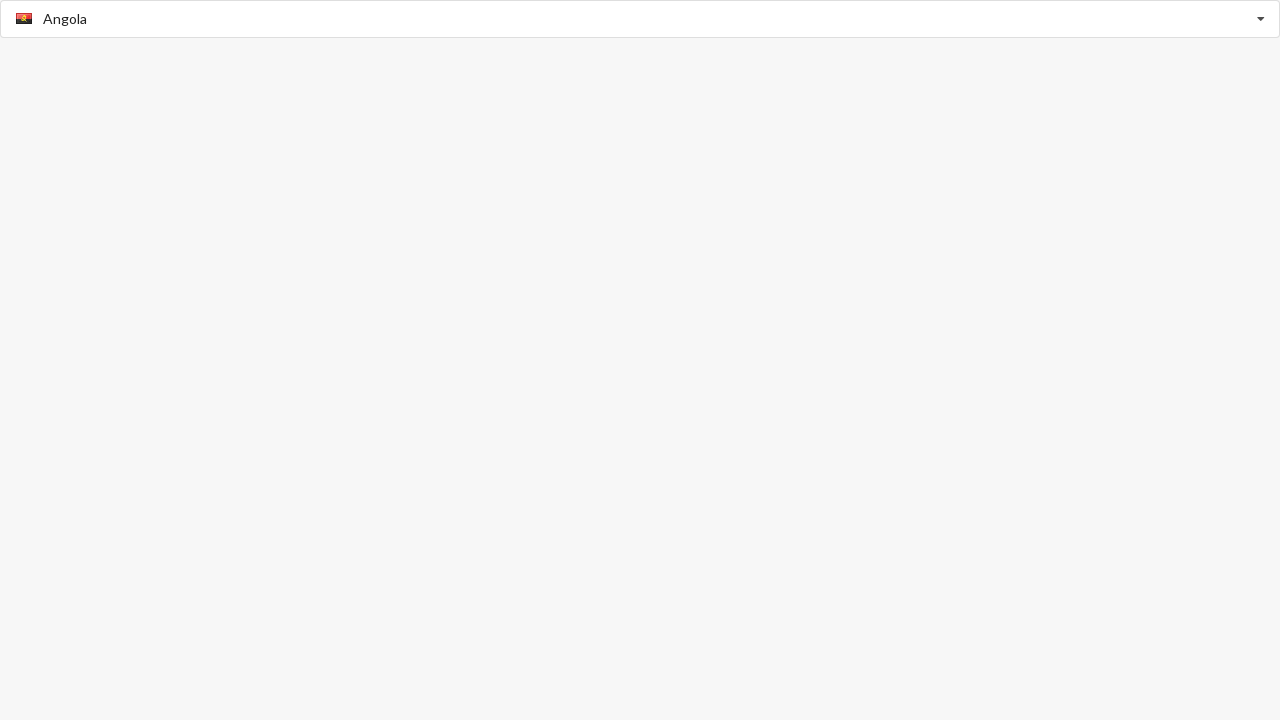

Verified 'Angola' is selected in dropdown
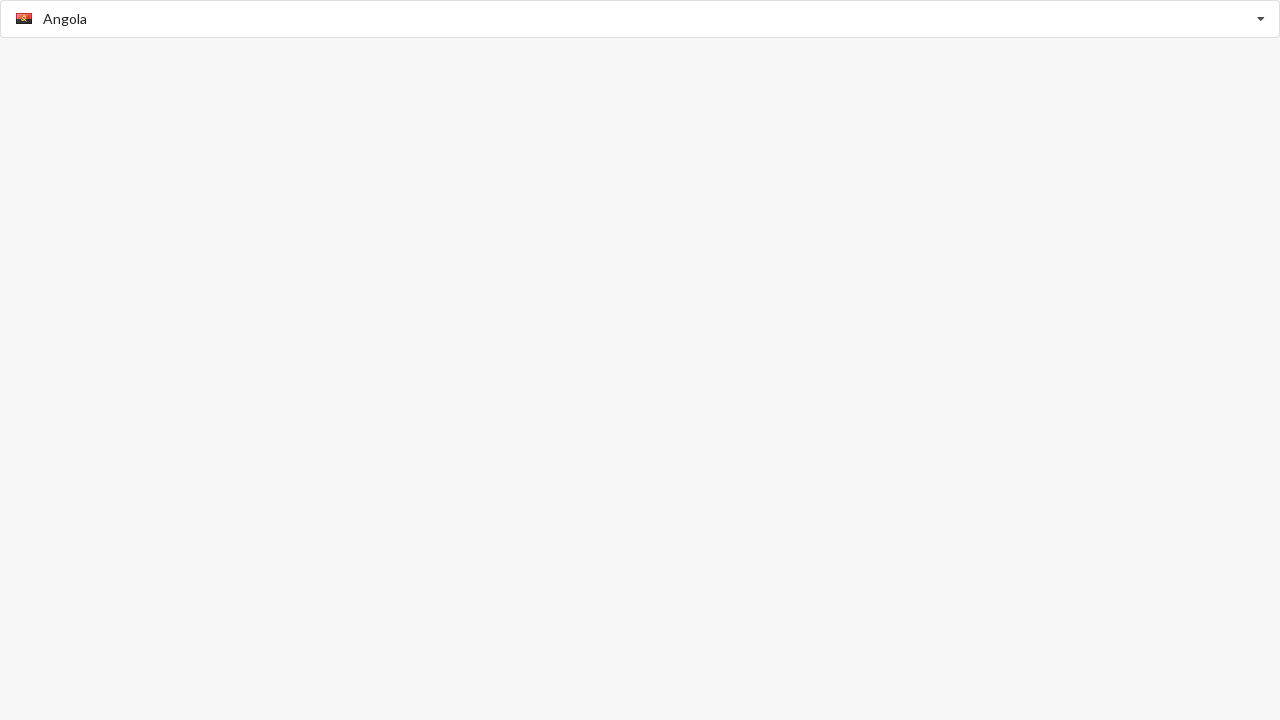

Reloaded page to reset dropdown
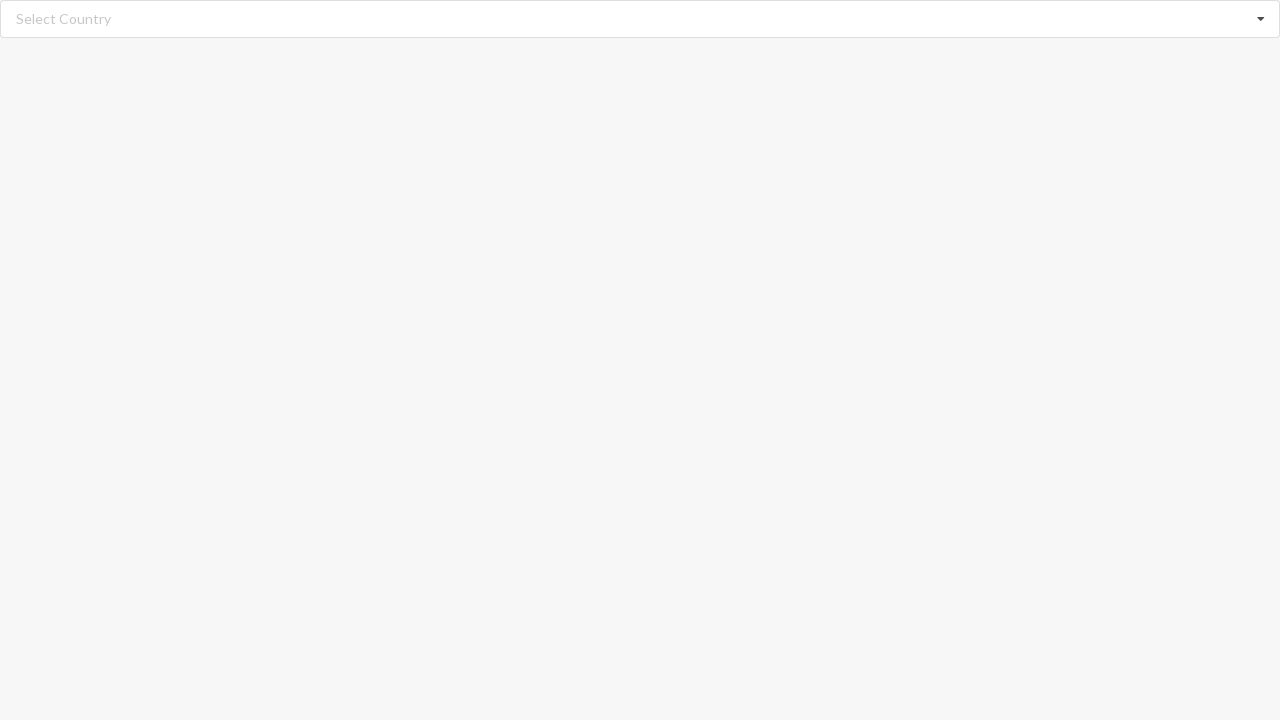

Page DOM content loaded
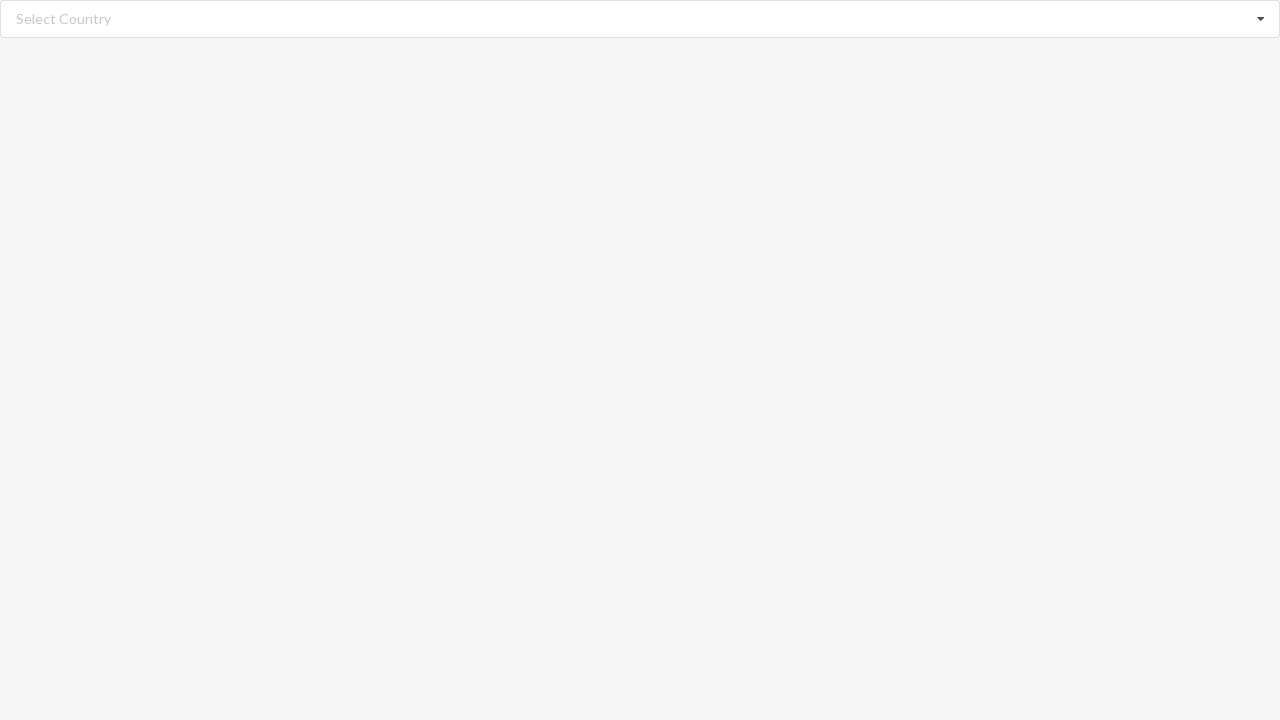

Typed 'Argentina' in search field to filter options on input.search
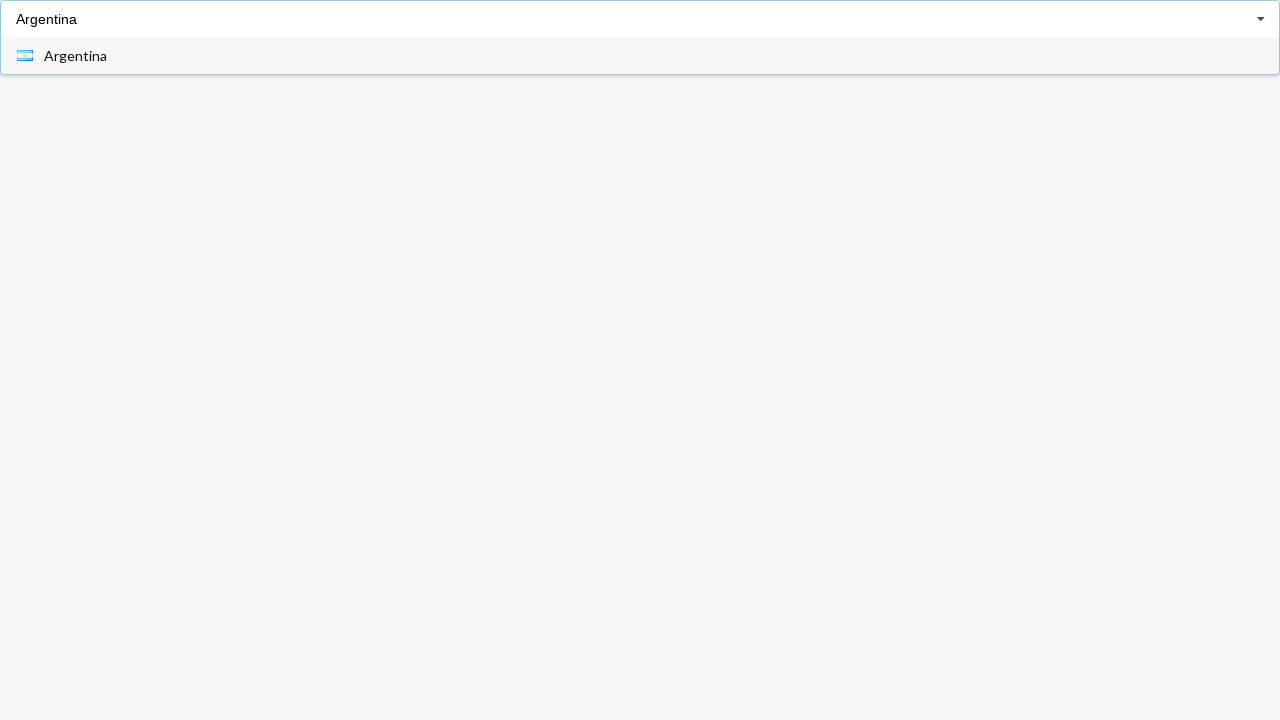

Filtered dropdown items loaded
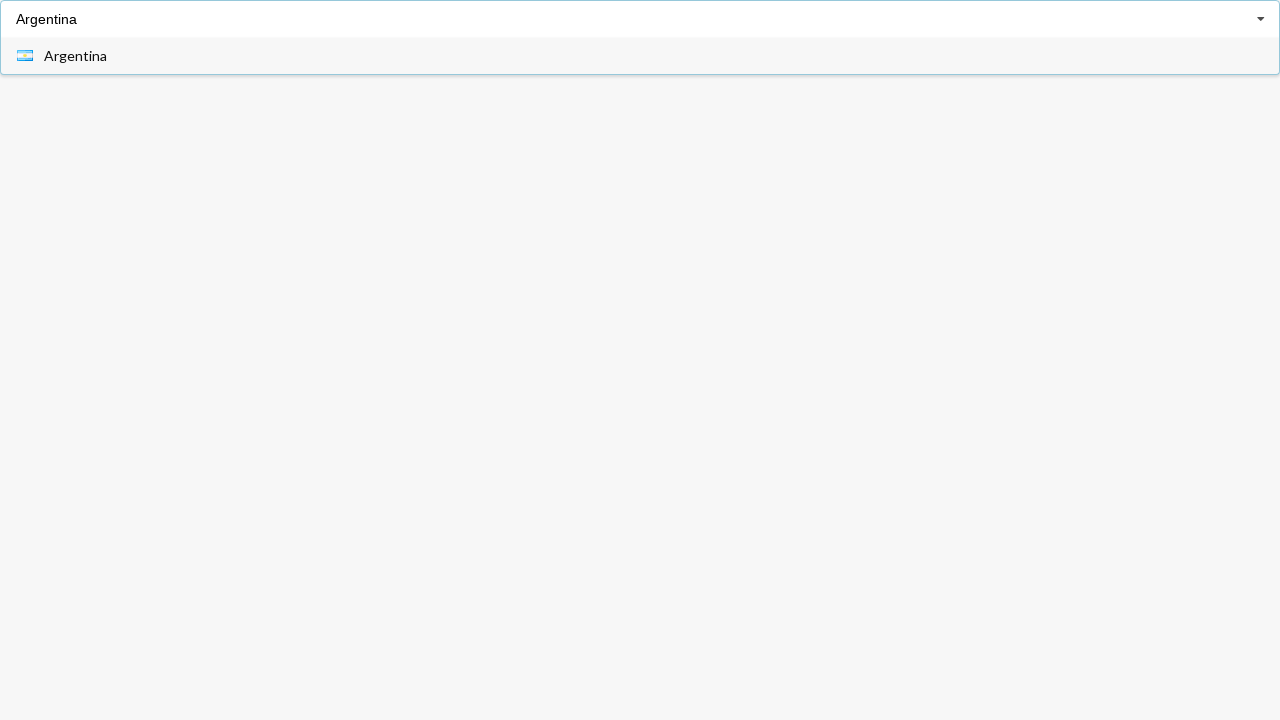

Selected 'Argentina' from filtered results at (76, 56) on div.item span:has-text('Argentina')
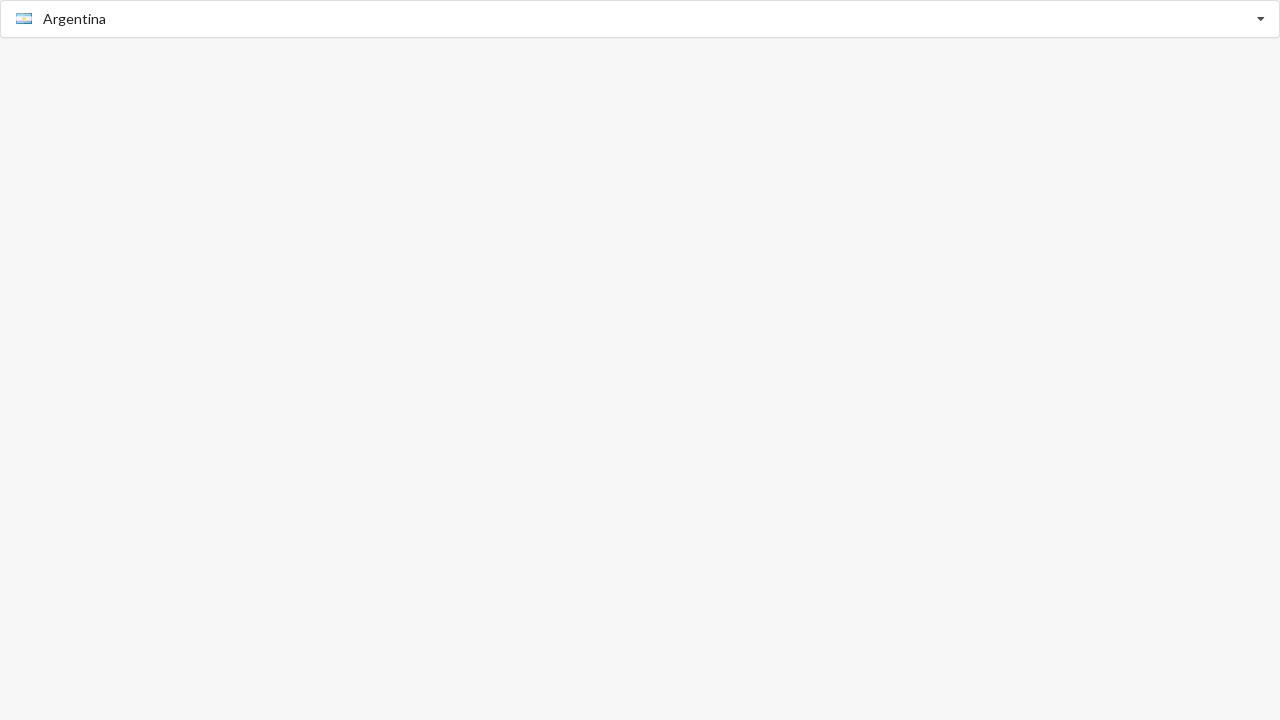

Verified 'Argentina' is selected in dropdown
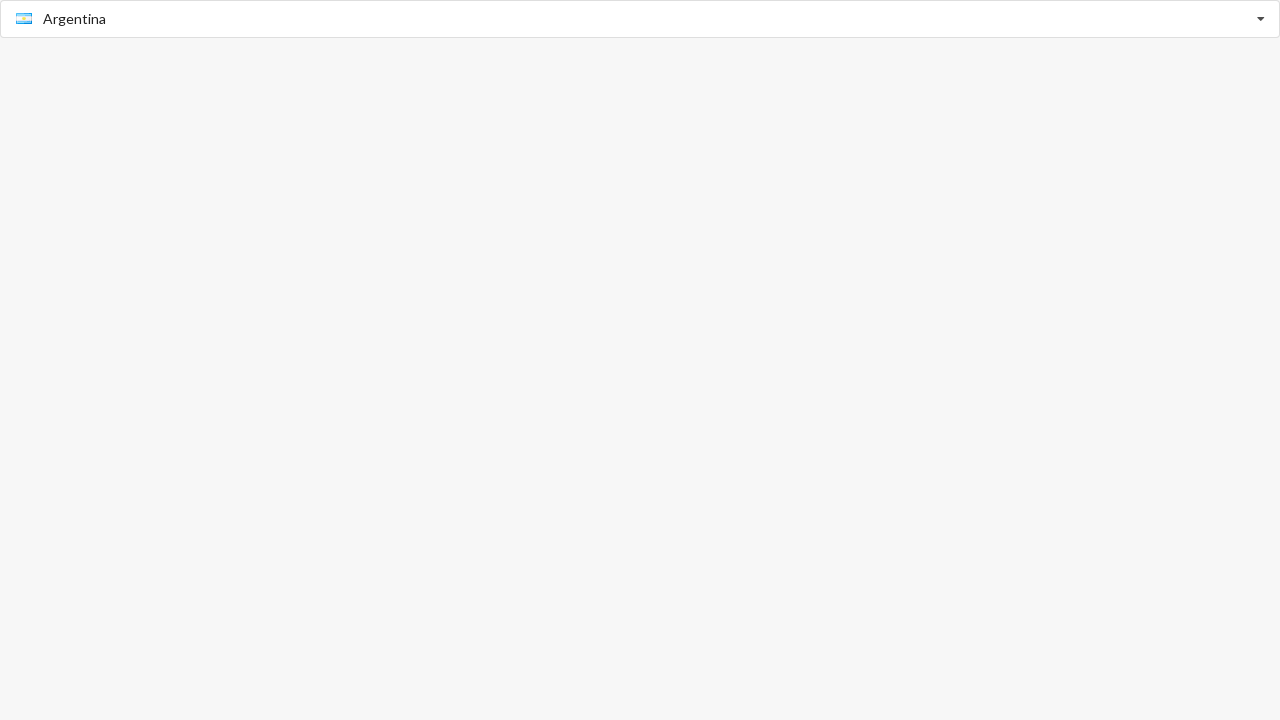

Reloaded page to reset dropdown
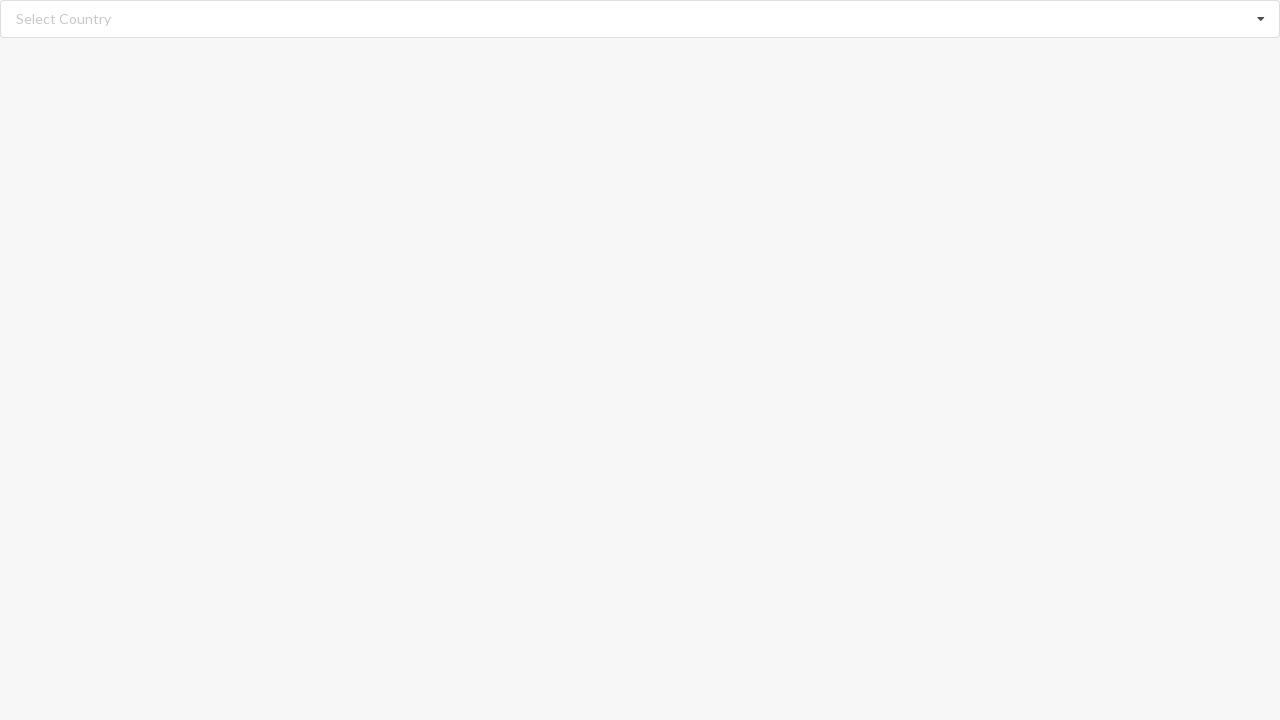

Page DOM content loaded
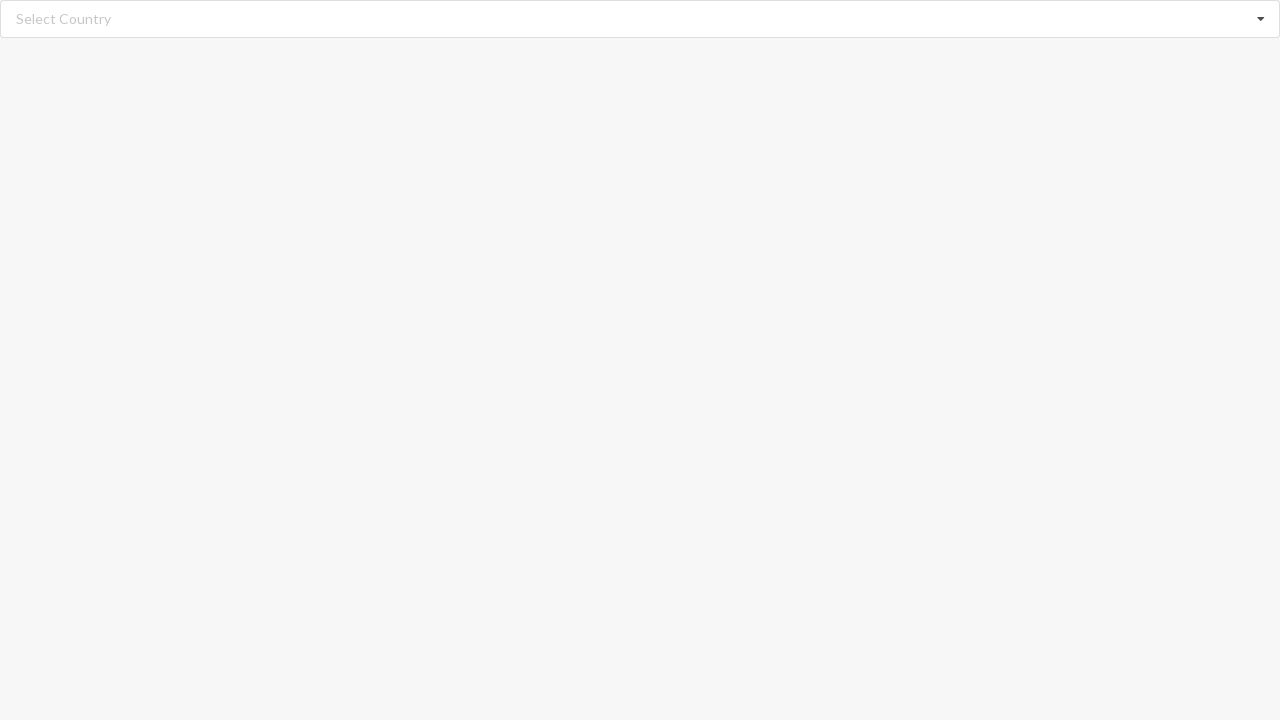

Clicked search input to open dropdown at (641, 19) on input.search
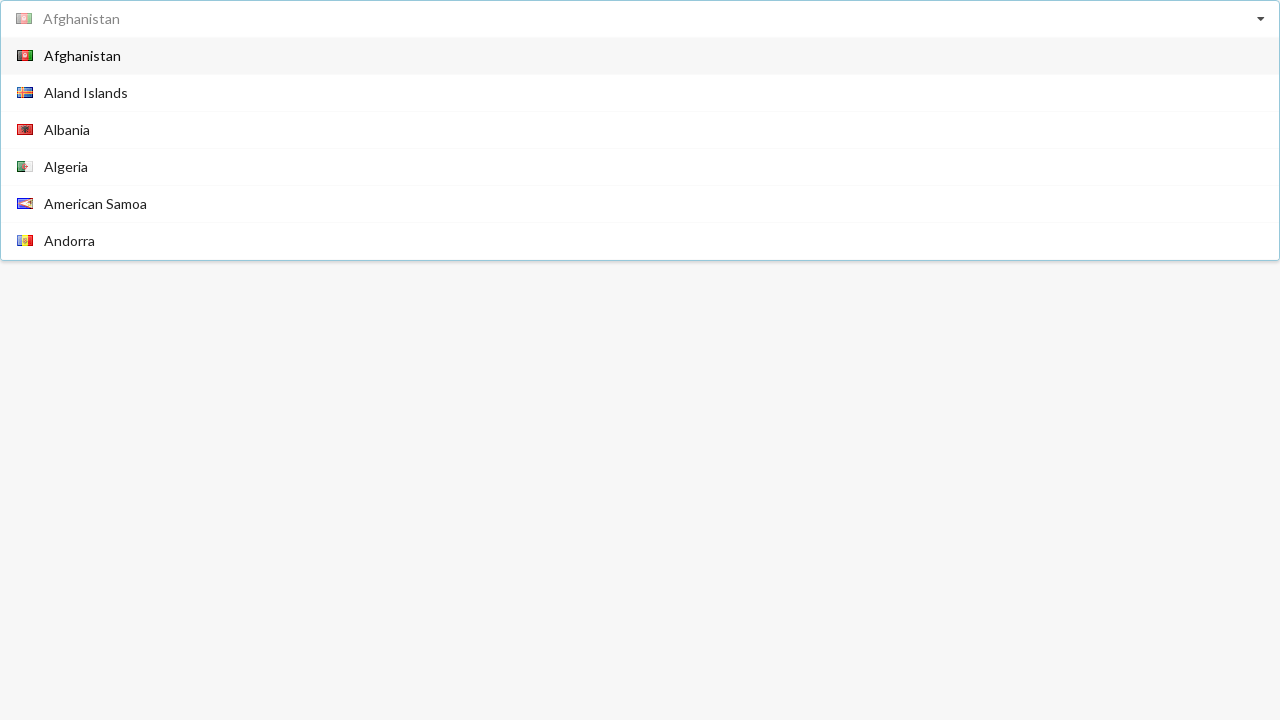

Dropdown items loaded
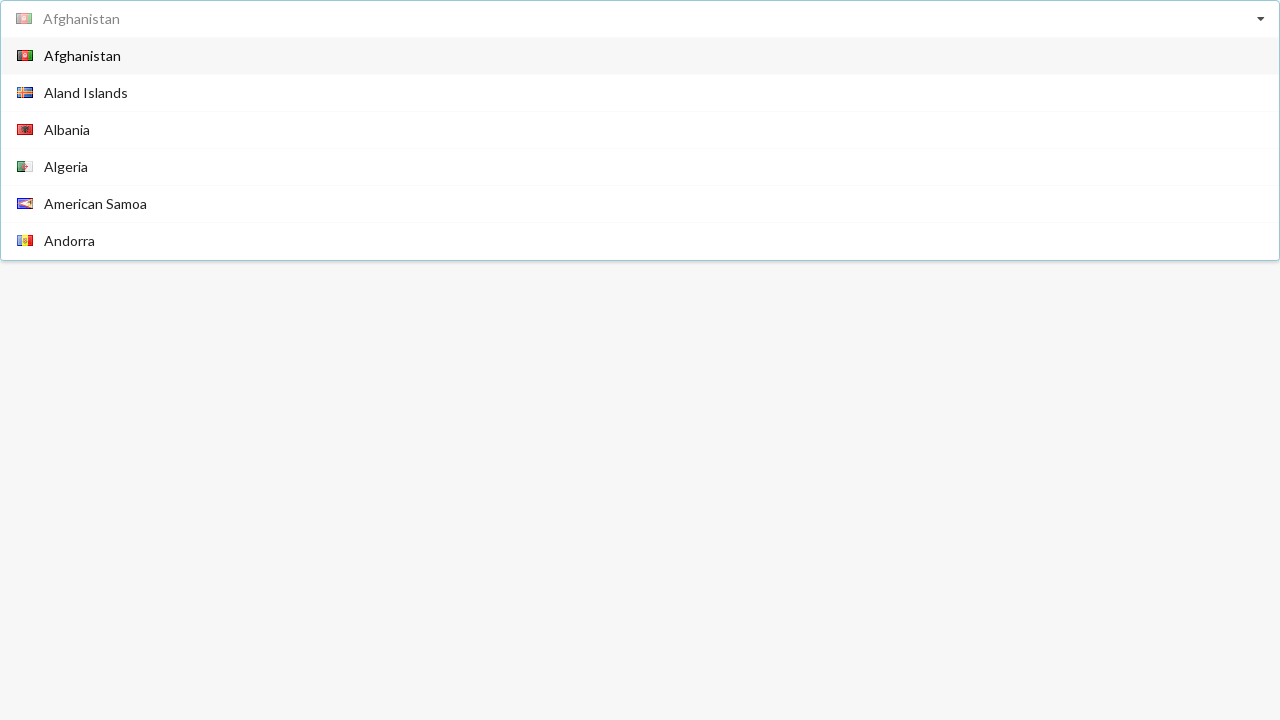

Selected 'Belarus' by clicking from dropdown at (68, 148) on div.item span:has-text('Belarus')
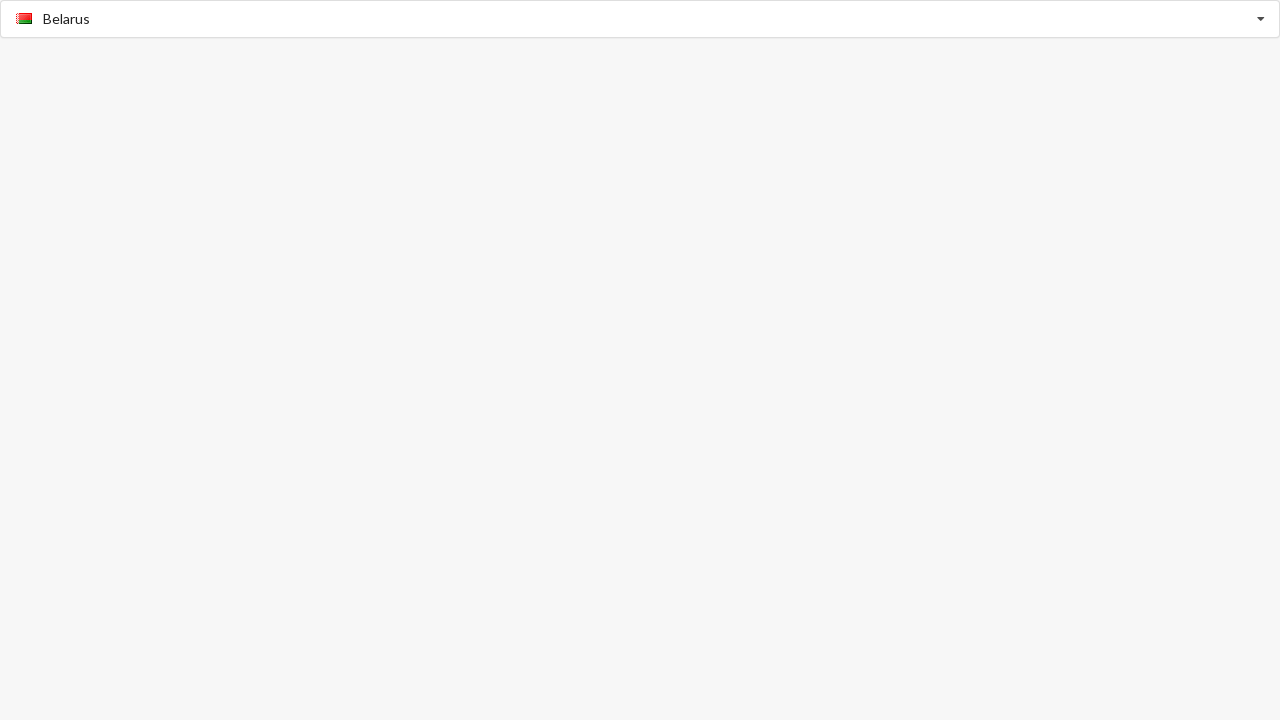

Reloaded page to reset dropdown
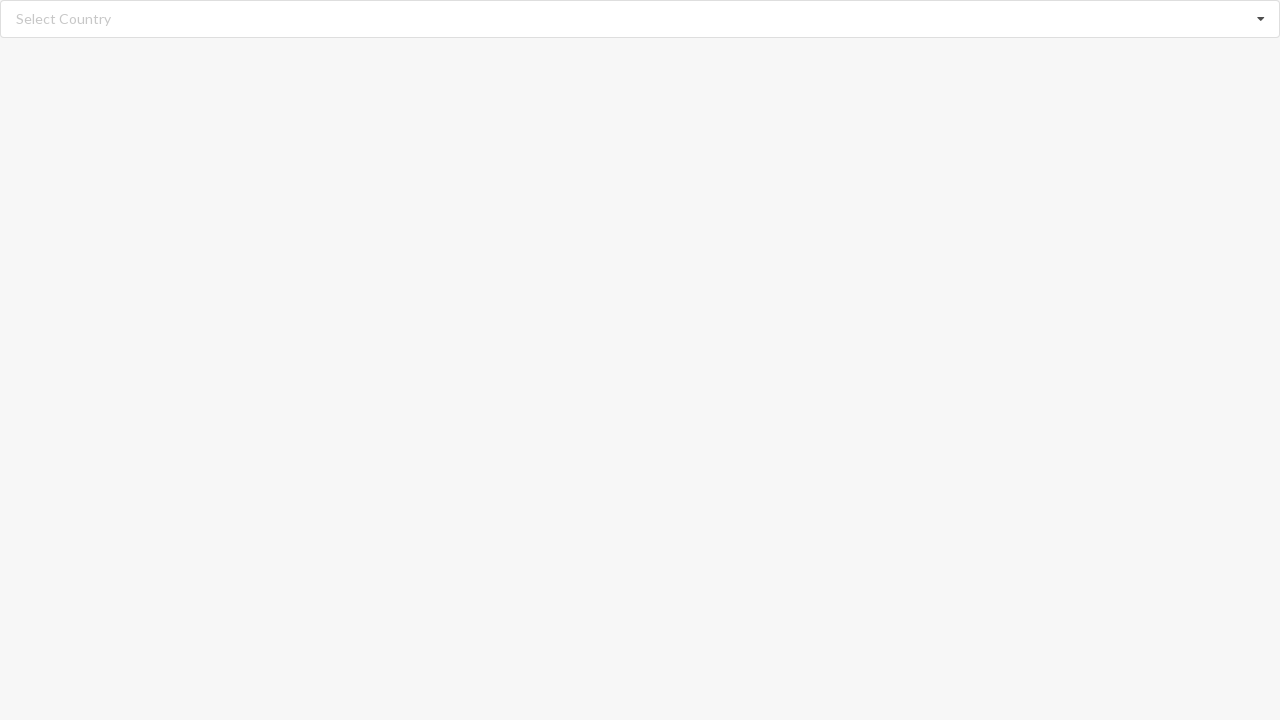

Page DOM content loaded
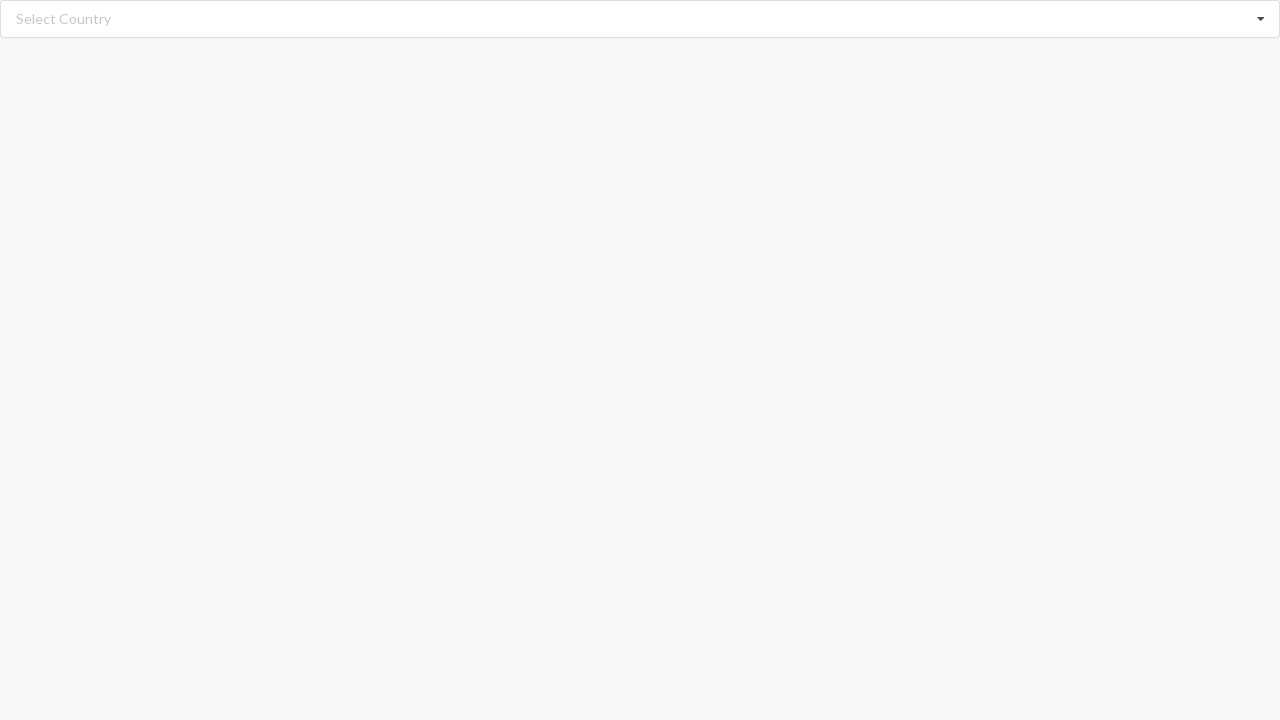

Typed 'Bangladesh' in search field to filter options on input.search
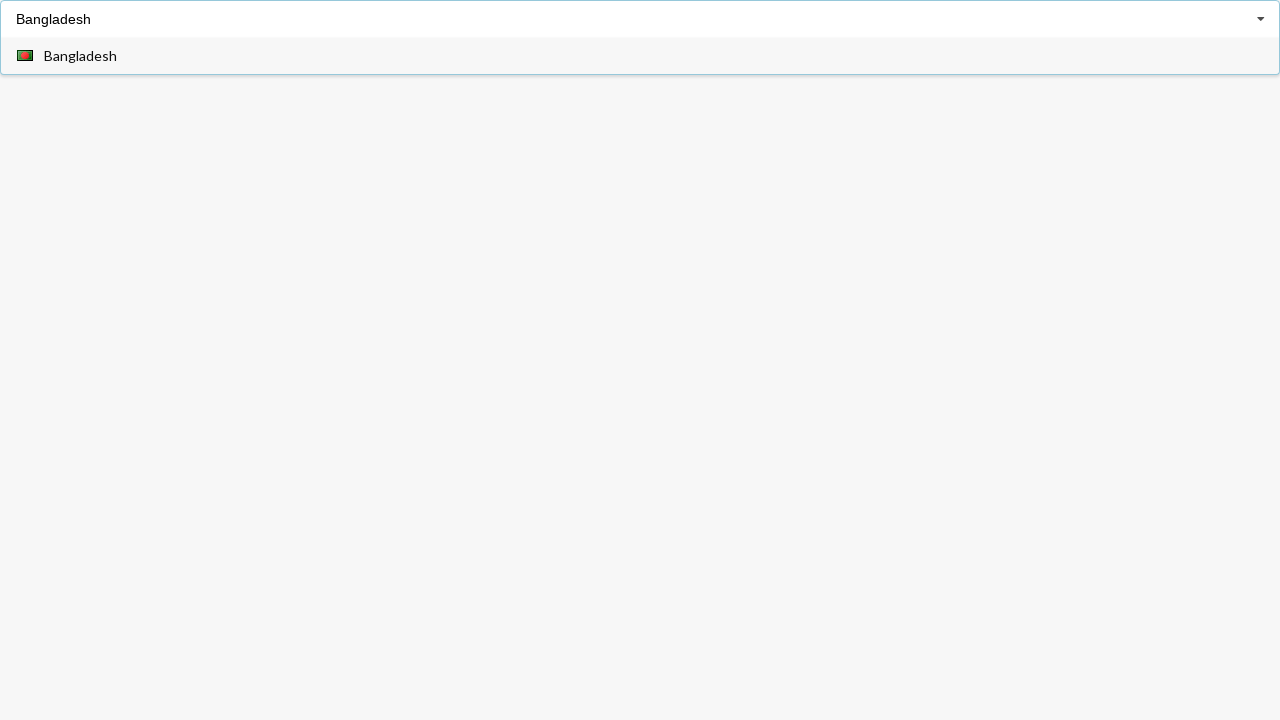

Filtered dropdown items loaded
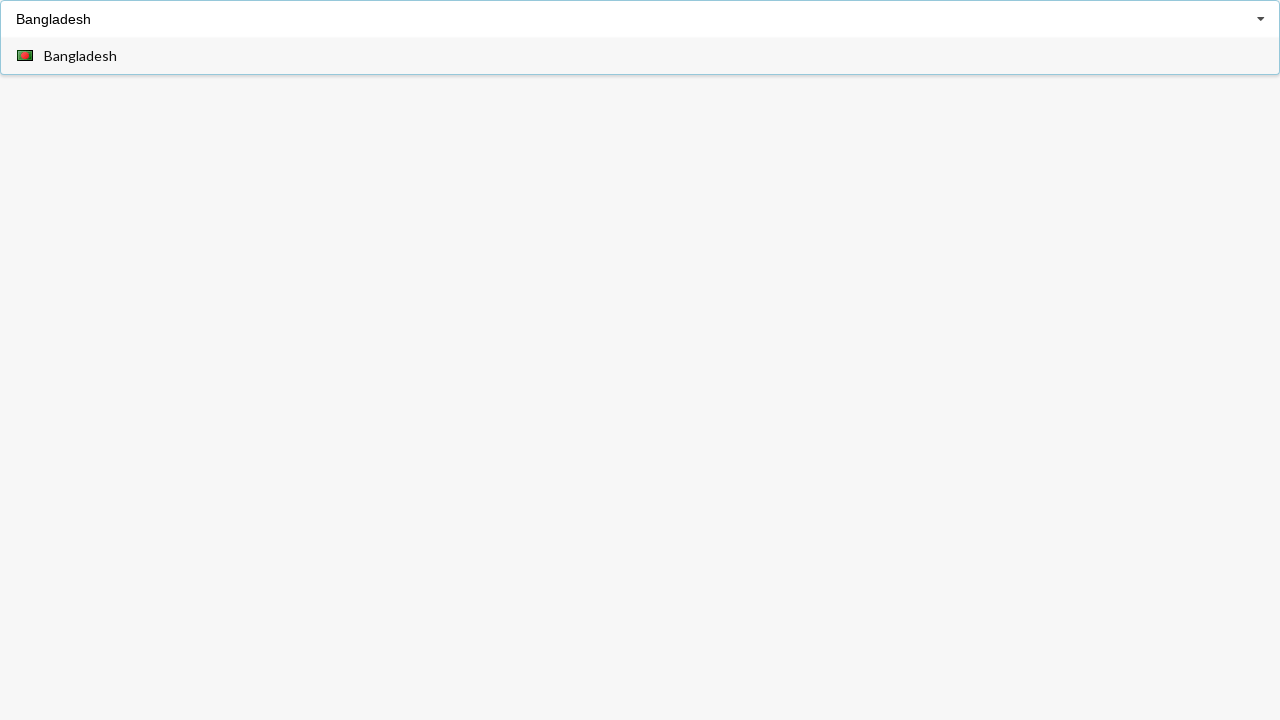

Selected 'Bangladesh' from filtered results at (80, 56) on div.item span:has-text('Bangladesh')
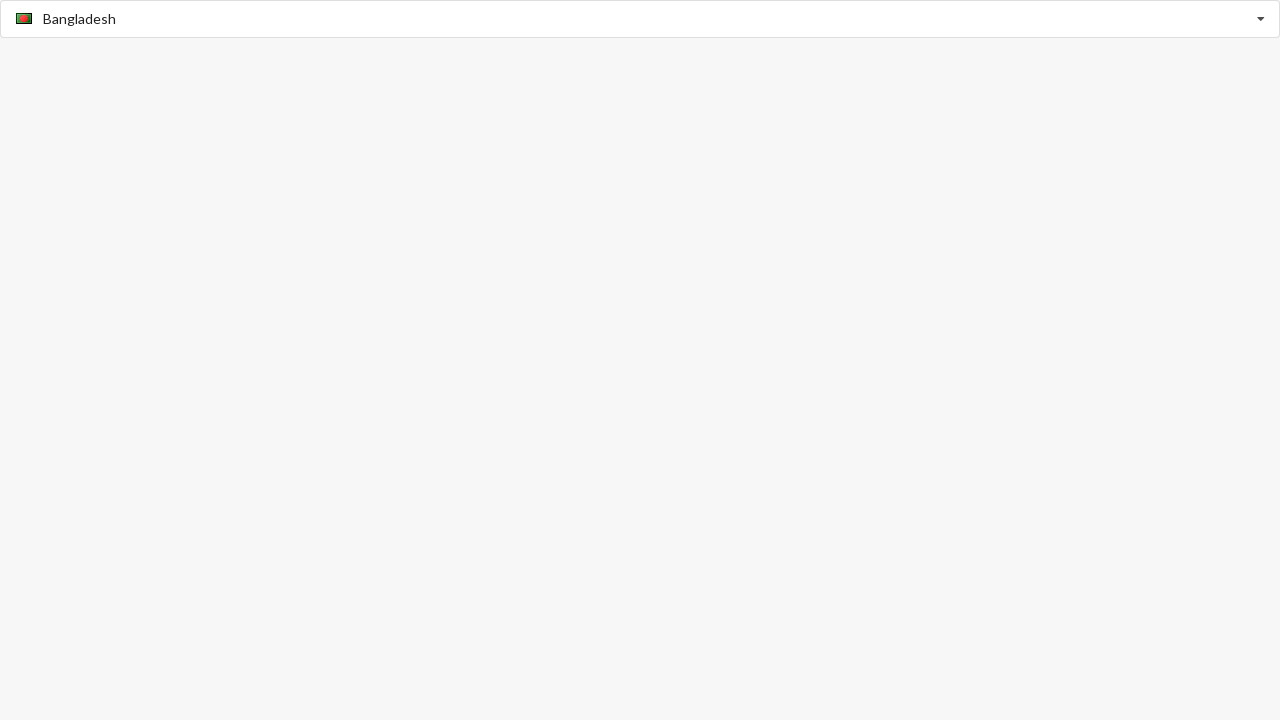

Reloaded page to reset dropdown
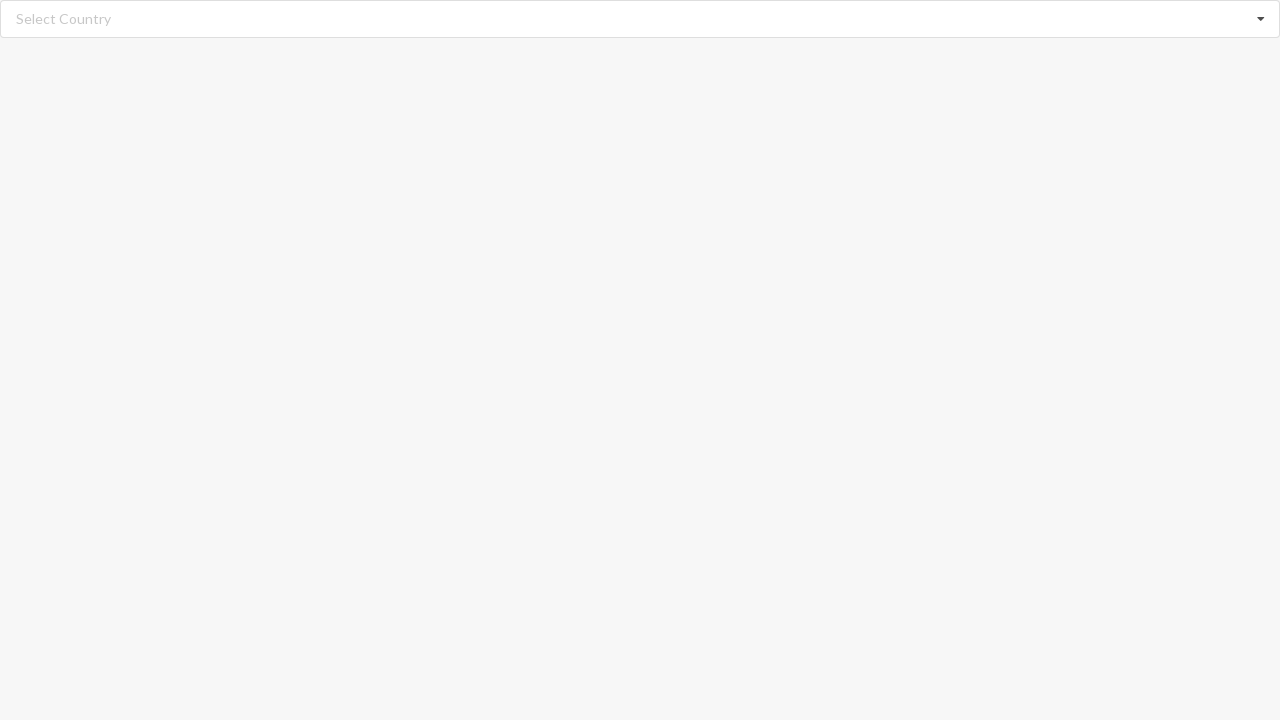

Page DOM content loaded
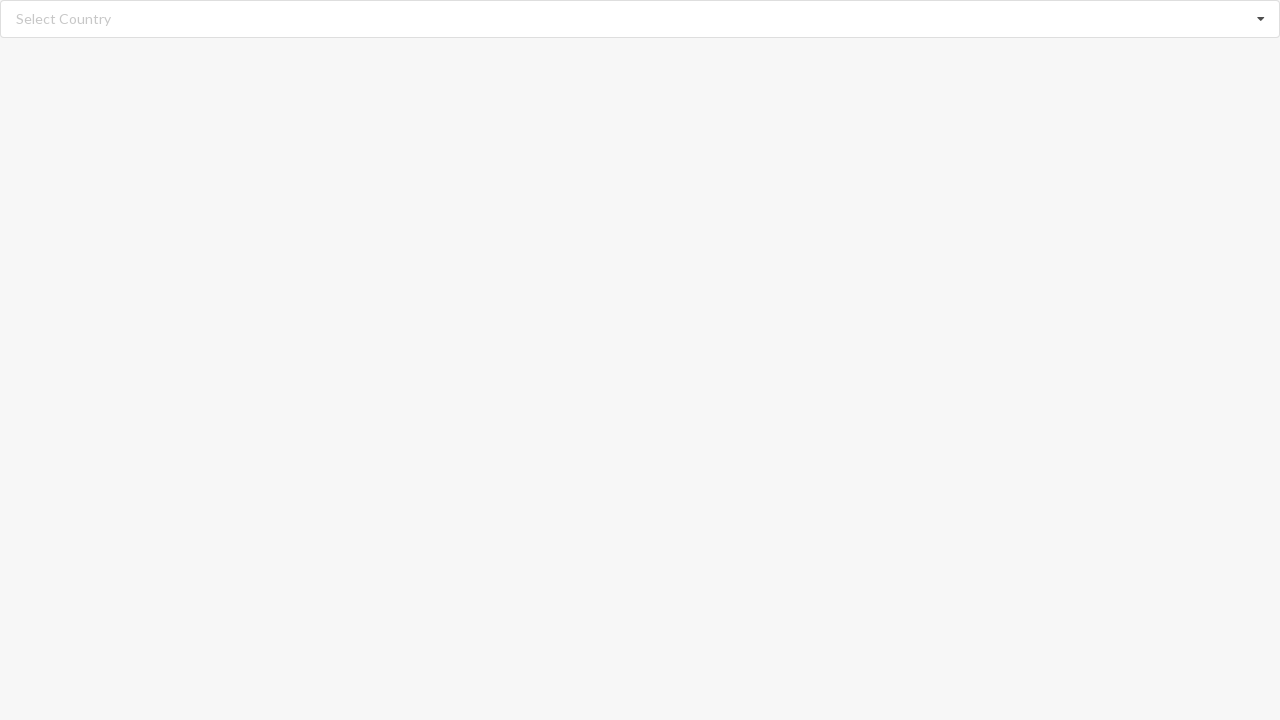

Typed 'Andorra' in search field to filter options on input.search
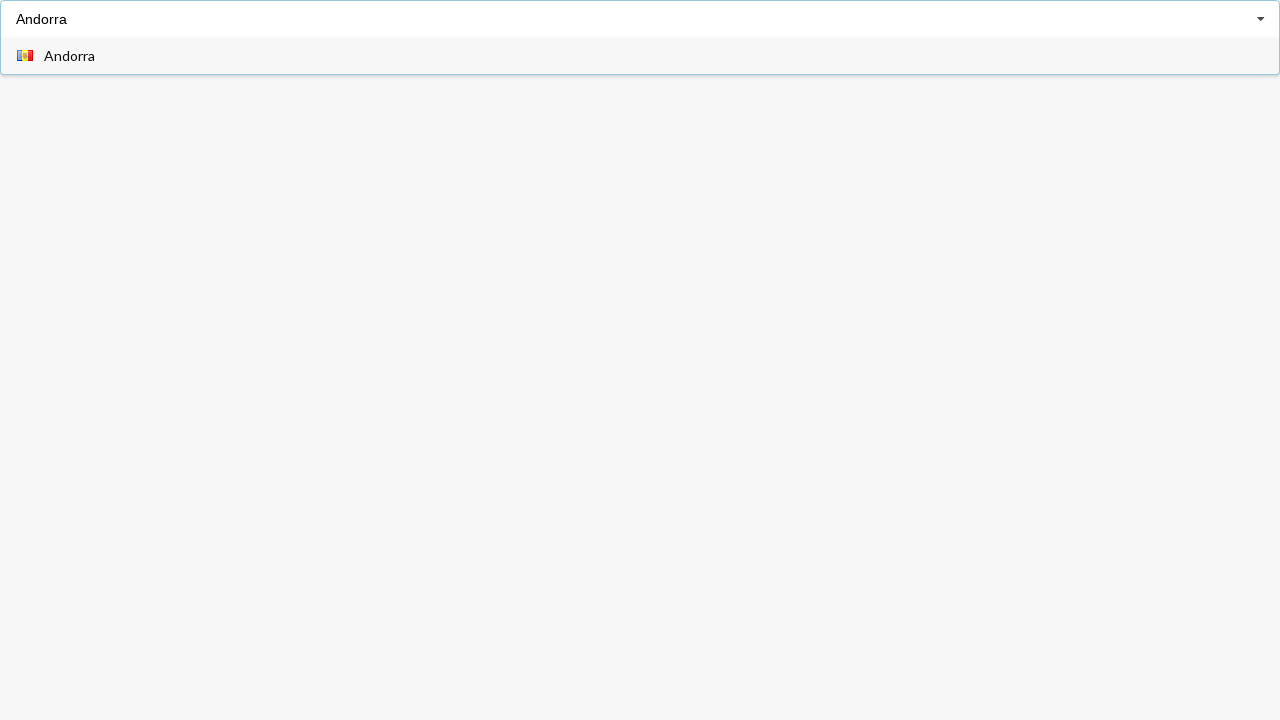

Filtered dropdown items loaded
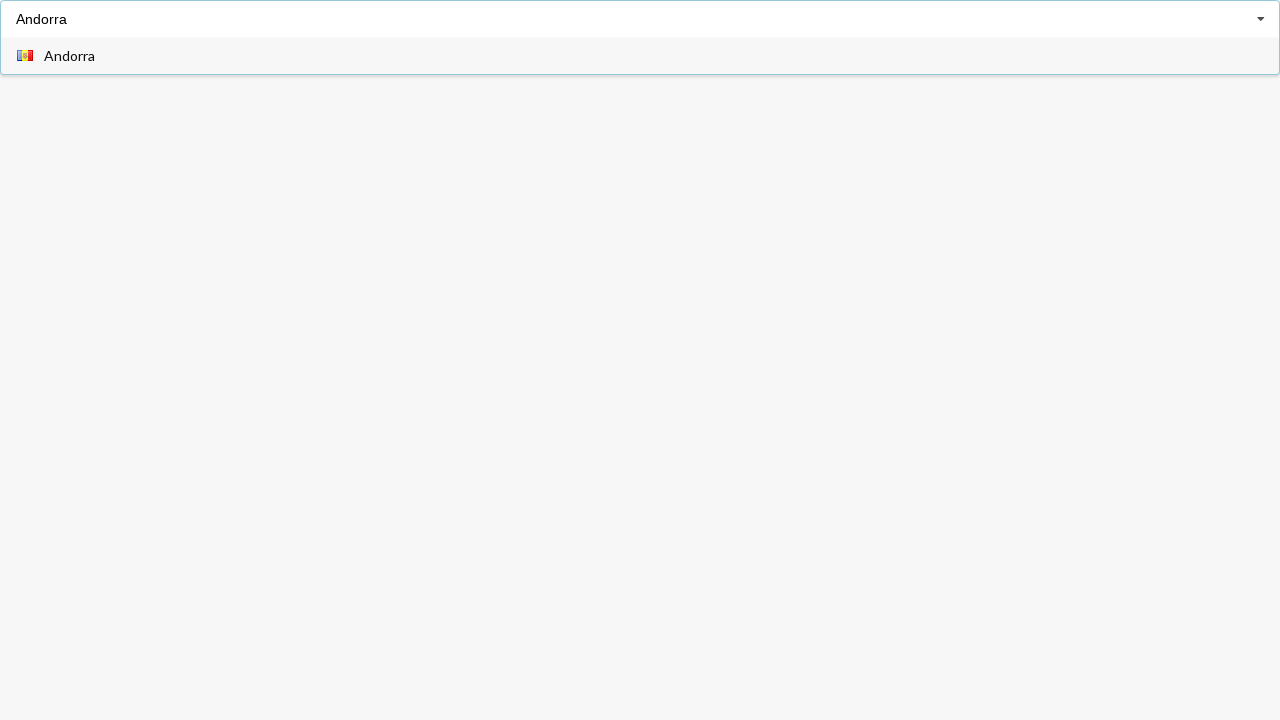

Selected 'Andorra' from filtered results at (70, 56) on div.item span:has-text('Andorra')
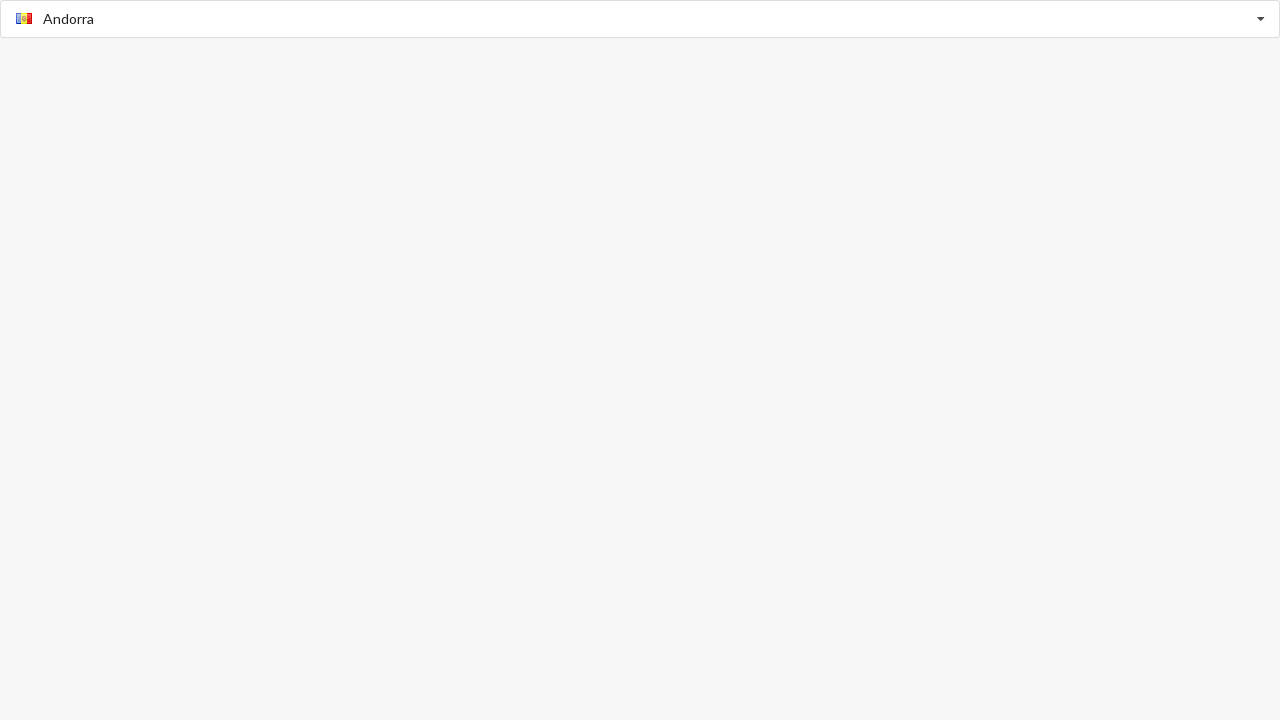

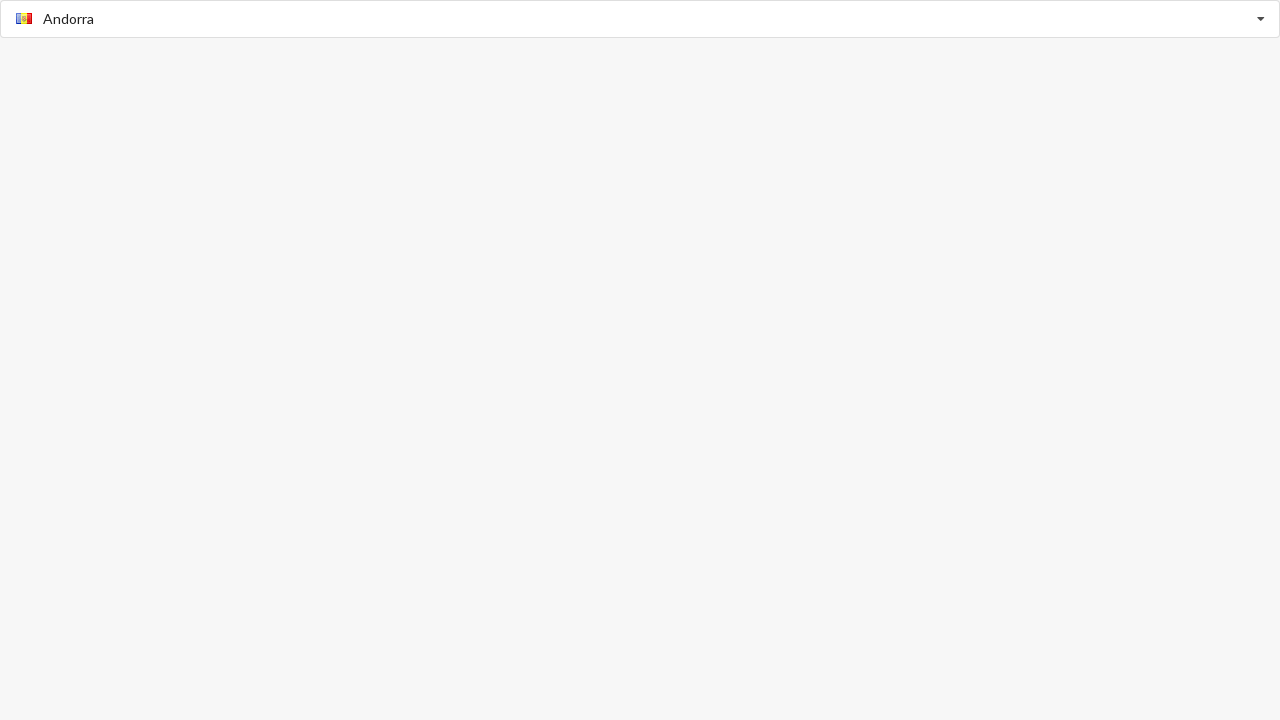